Tests that the 'Active' filter shows only active (uncompleted) tasks by adding tasks, completing one, and filtering

Starting URL: https://todomvc.com/examples/react/dist

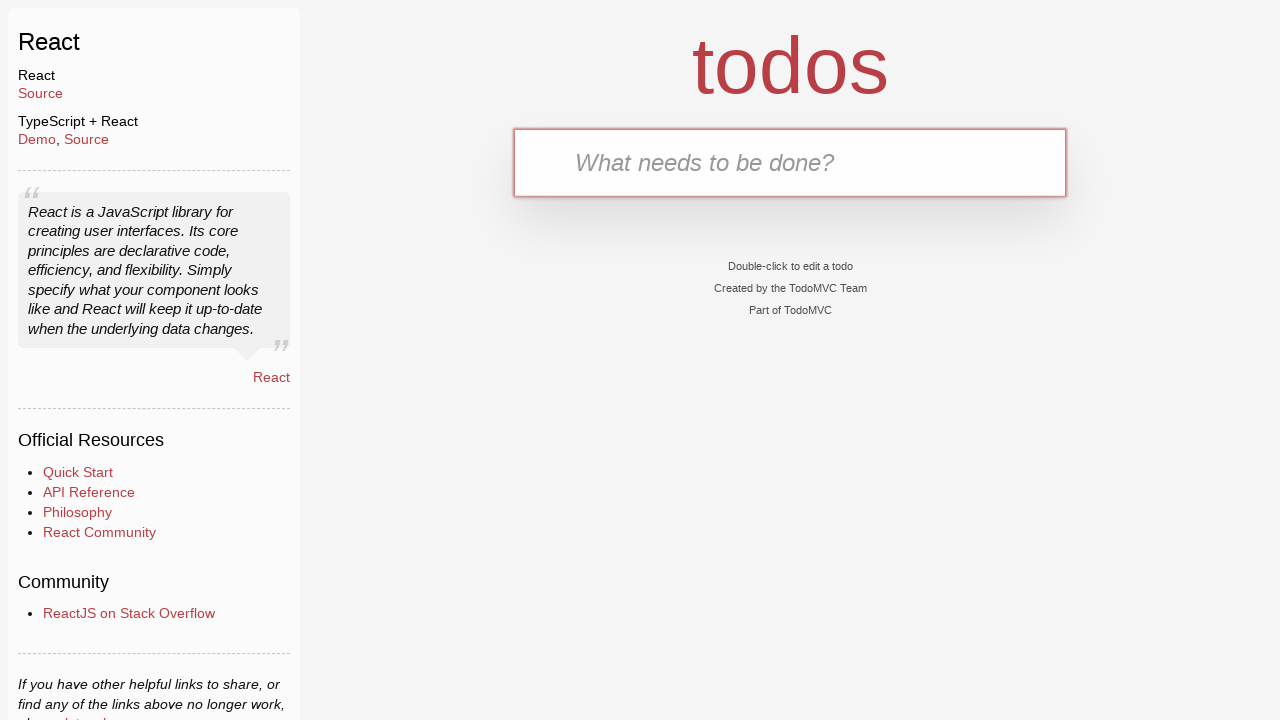

Filled task input field with 'Task 1' on input[placeholder='What needs to be done?']
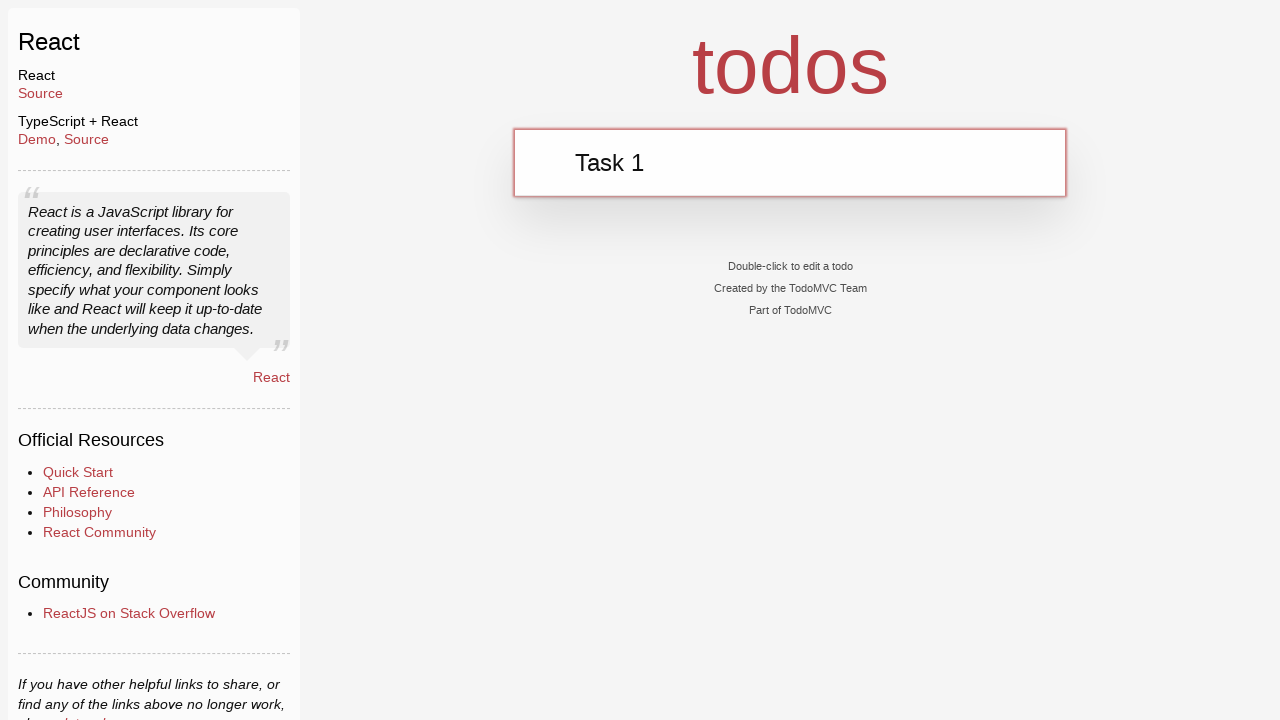

Pressed Enter to add Task 1 on input[placeholder='What needs to be done?']
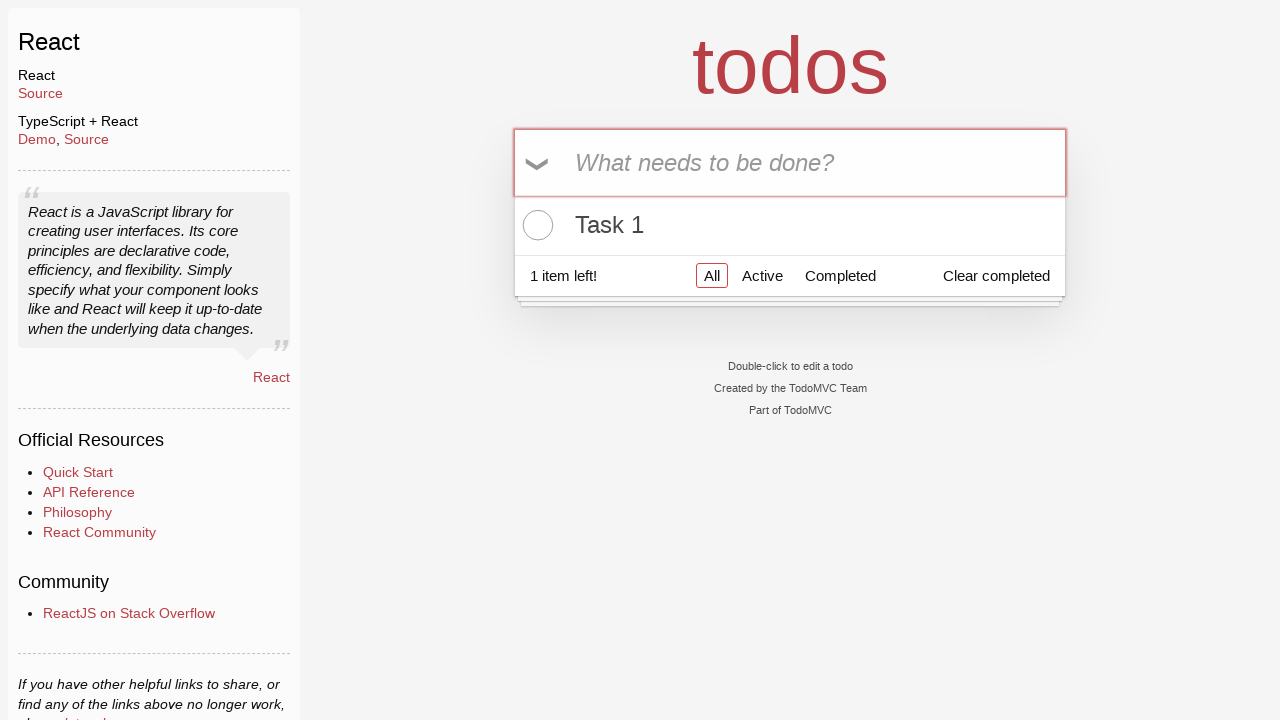

Filled task input field with 'Task 2' on input[placeholder='What needs to be done?']
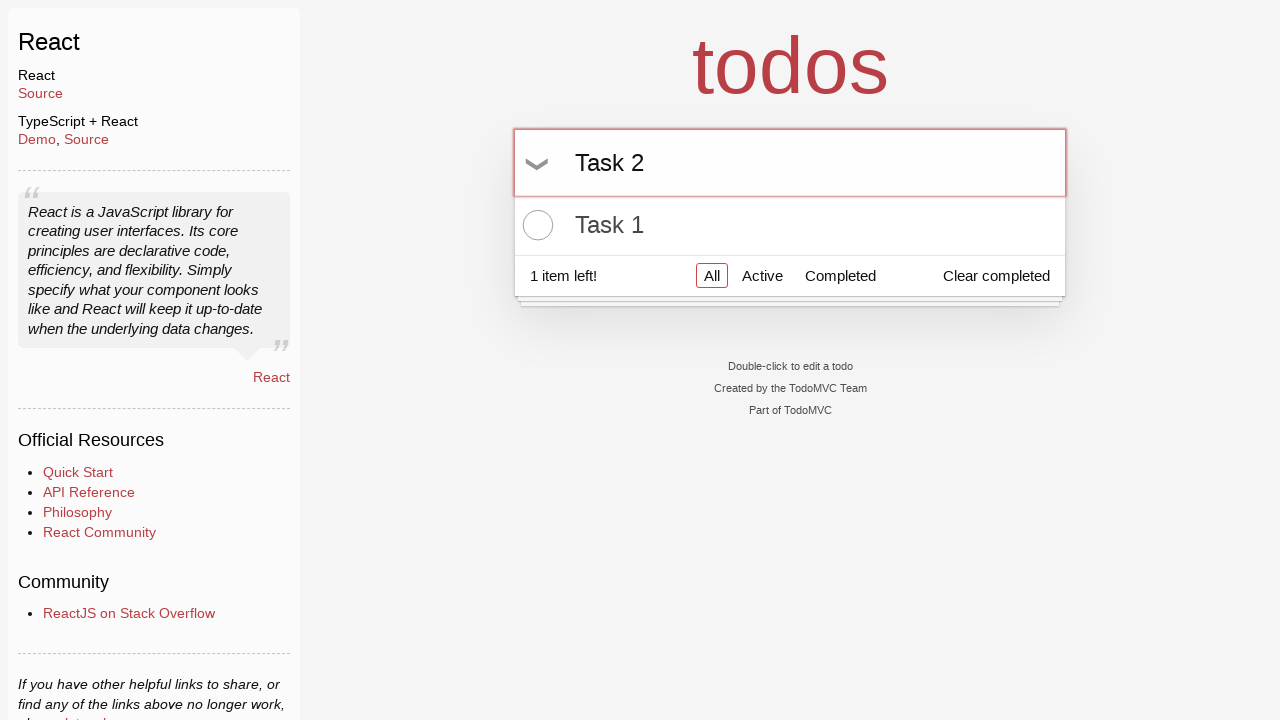

Pressed Enter to add Task 2 on input[placeholder='What needs to be done?']
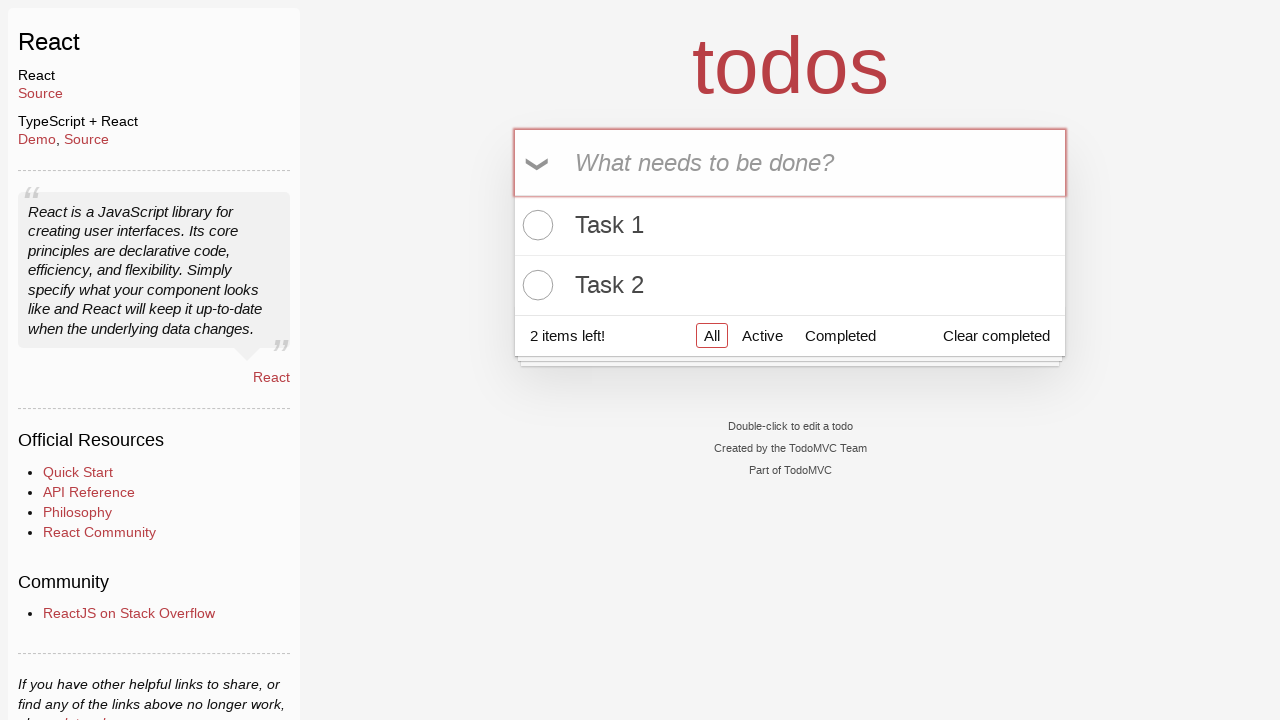

Filled task input field with 'Task 3' on input[placeholder='What needs to be done?']
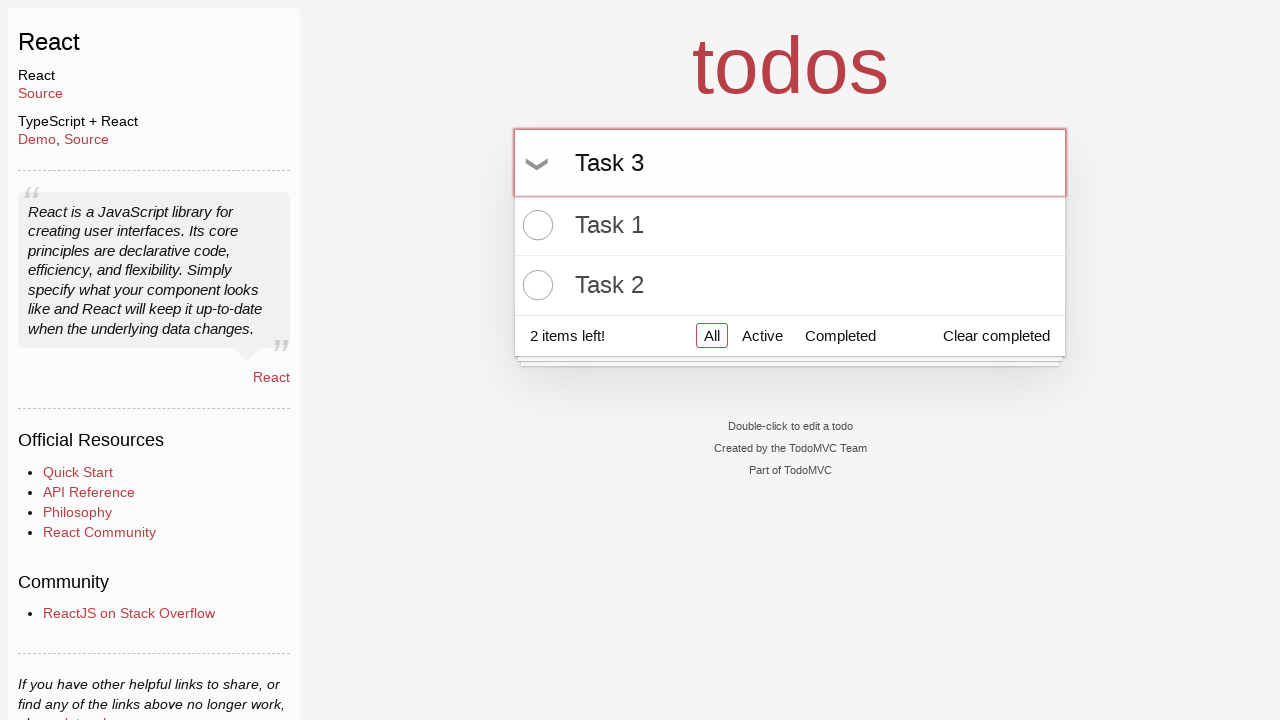

Pressed Enter to add Task 3 on input[placeholder='What needs to be done?']
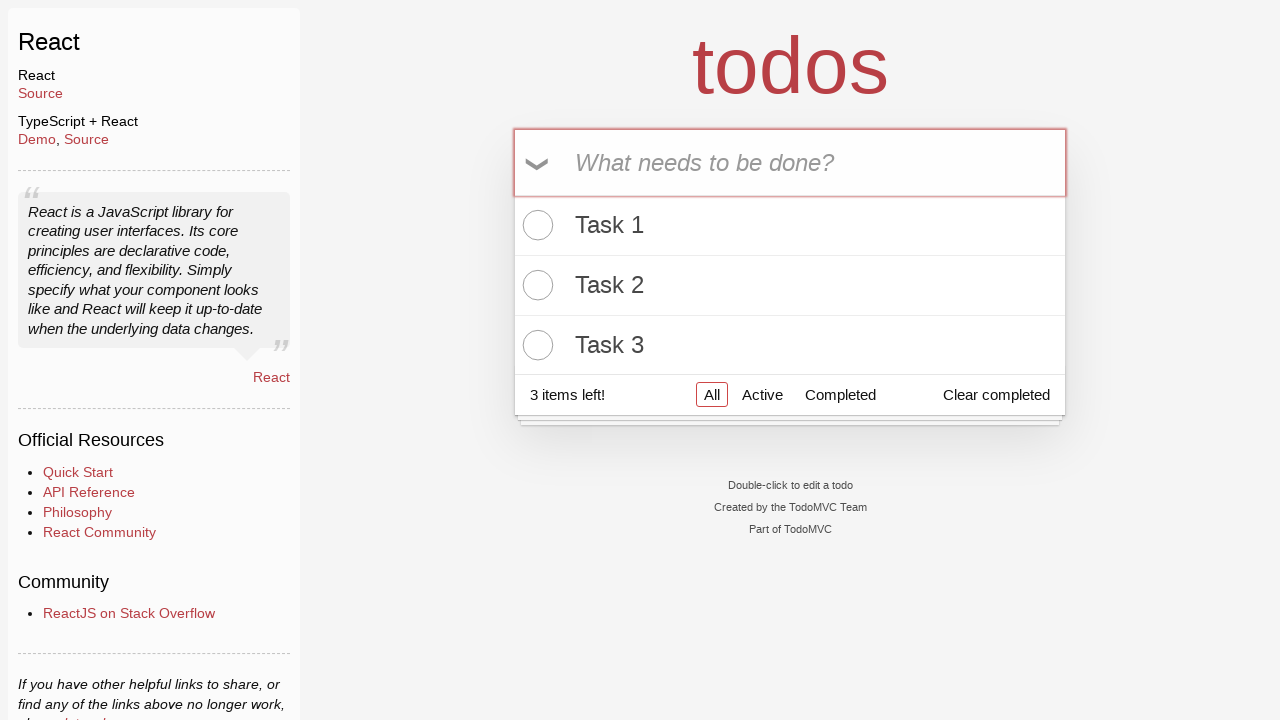

Clicked checkbox to mark first task as completed at (535, 225) on .toggle >> nth=0
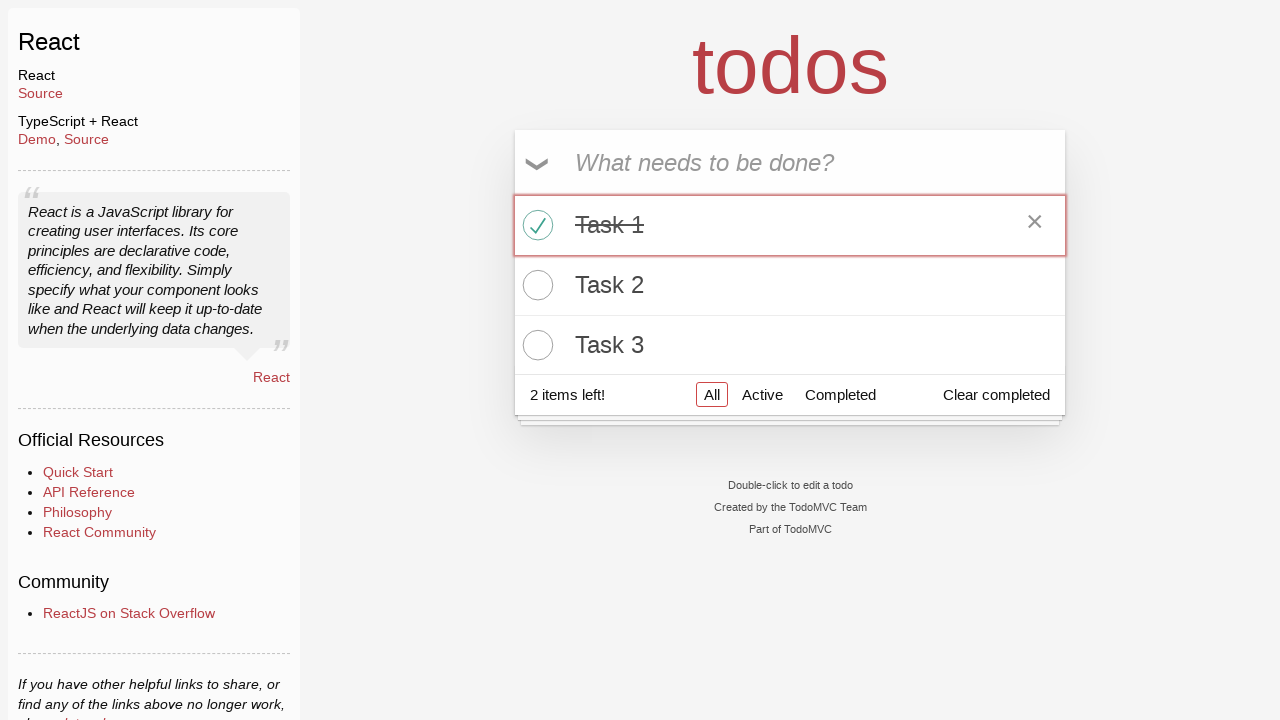

Clicked 'Active' filter button at (762, 395) on a:has-text('Active')
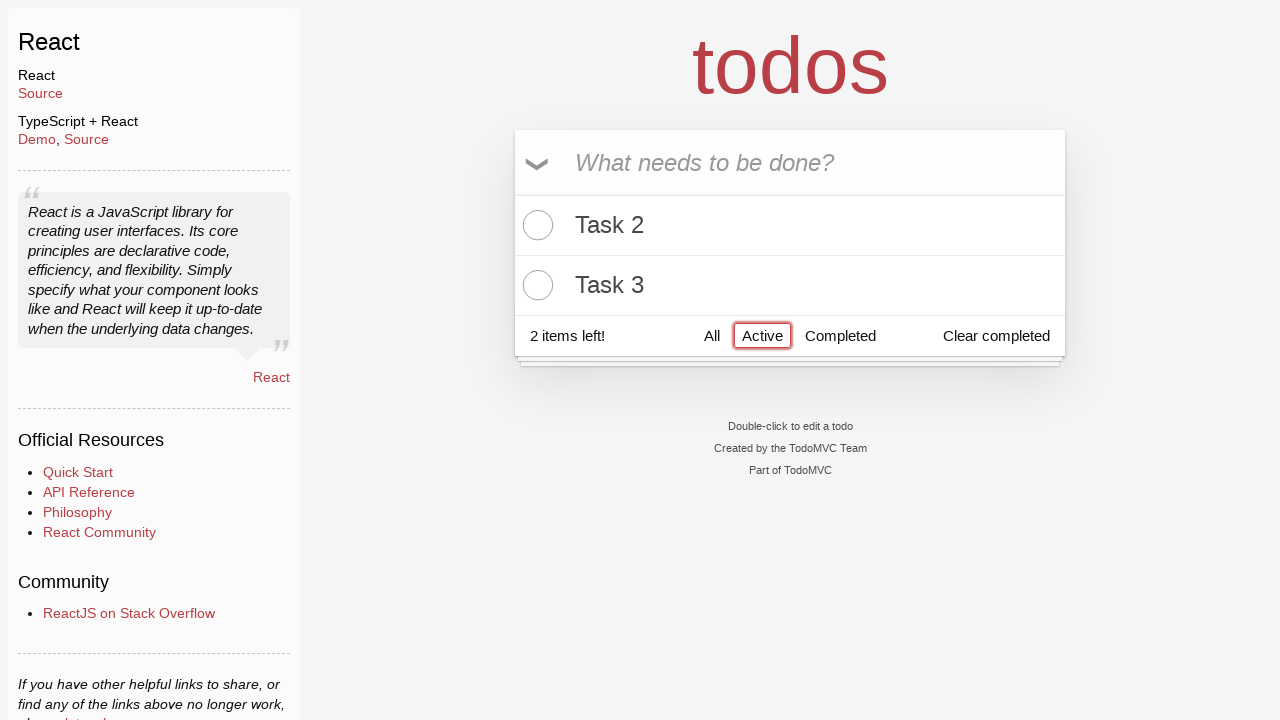

Active (uncompleted) tasks are now visible
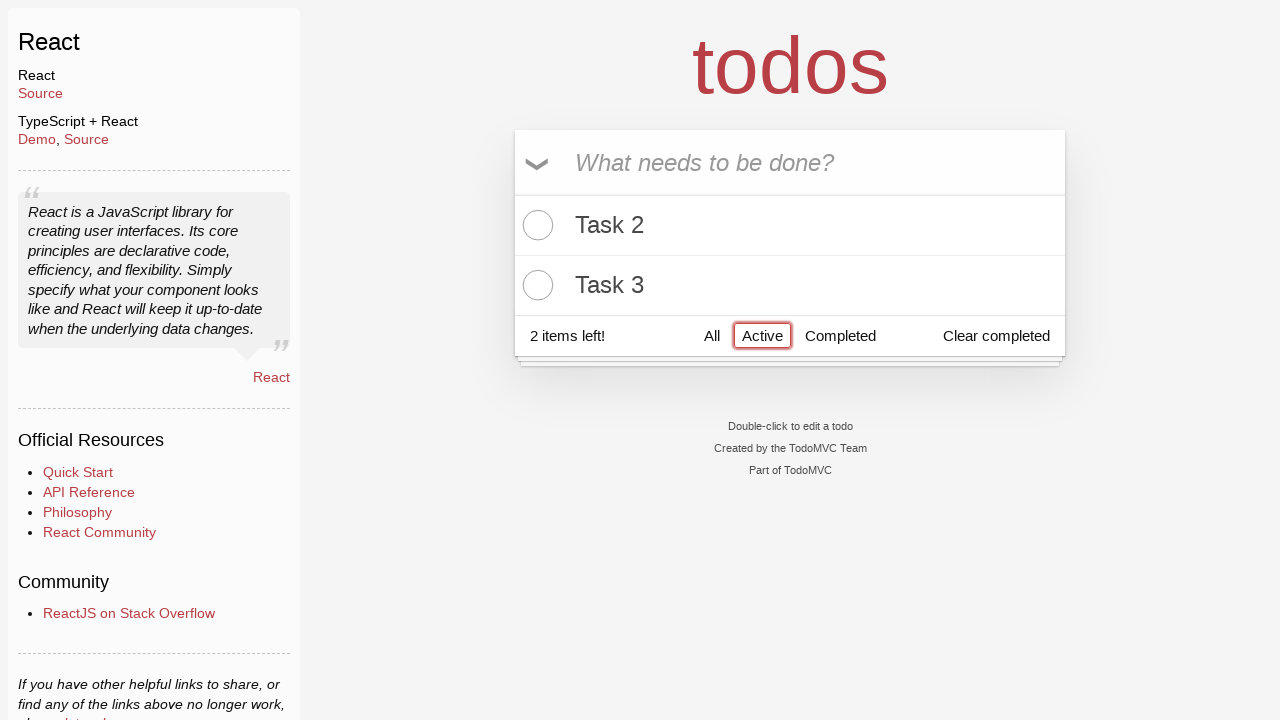

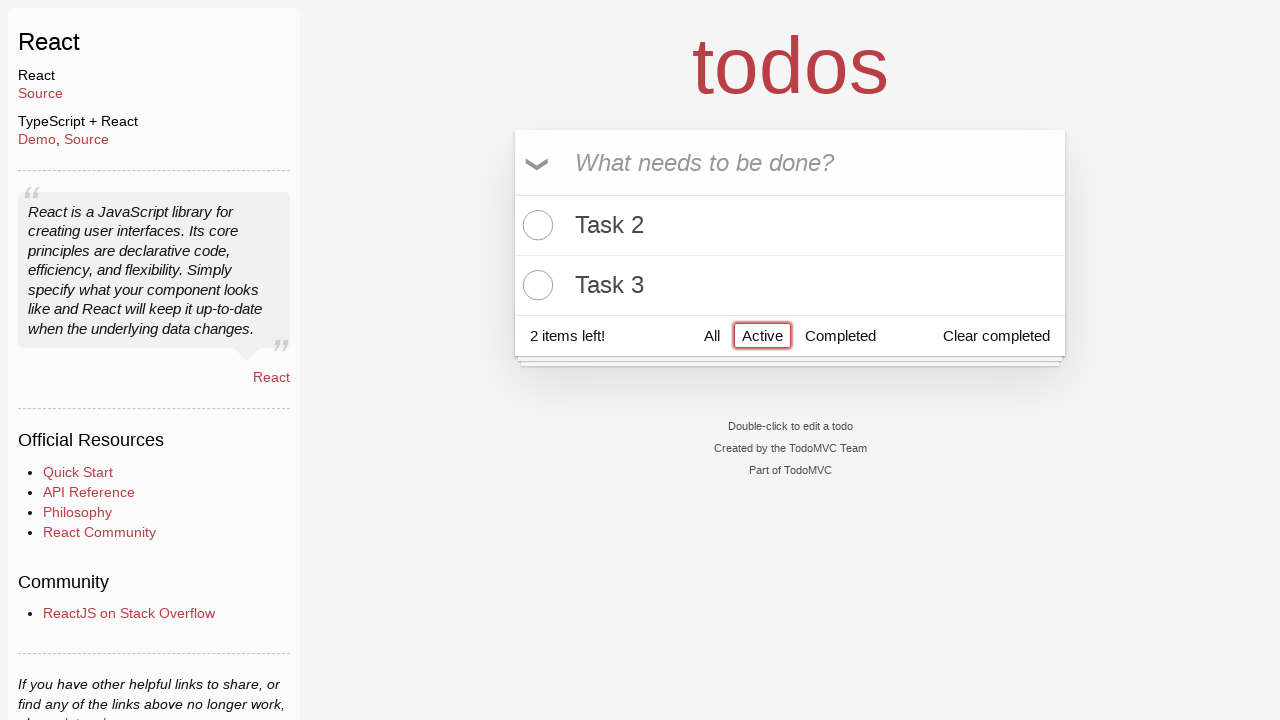